Navigates to the world clock page and verifies that the time table with city data is displayed correctly

Starting URL: https://www.timeanddate.com/worldclock/

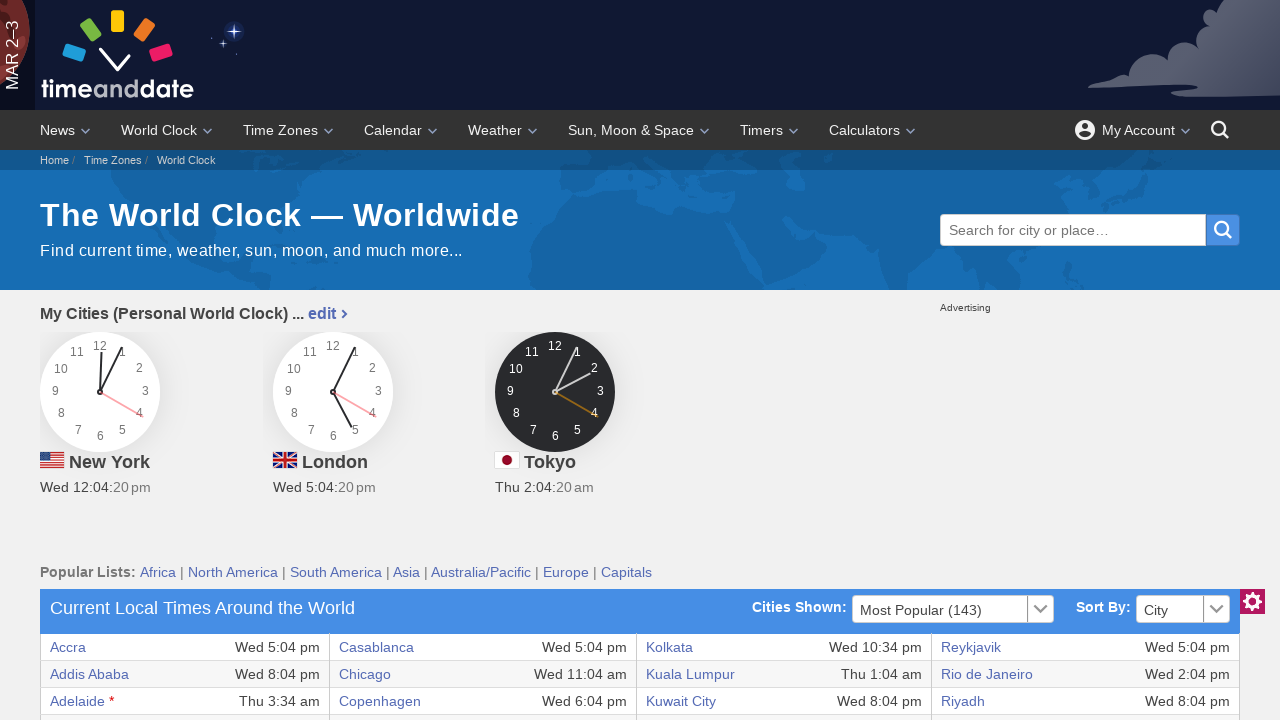

Navigated to the world clock page
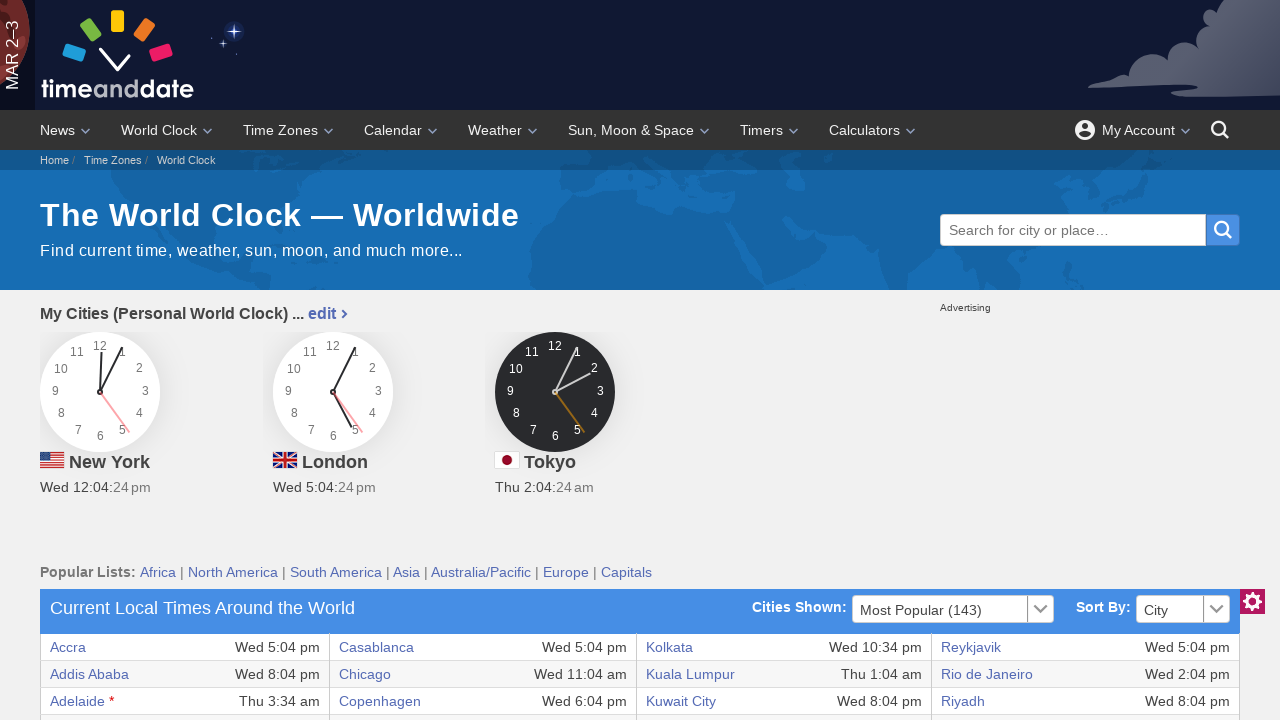

World clock table loaded
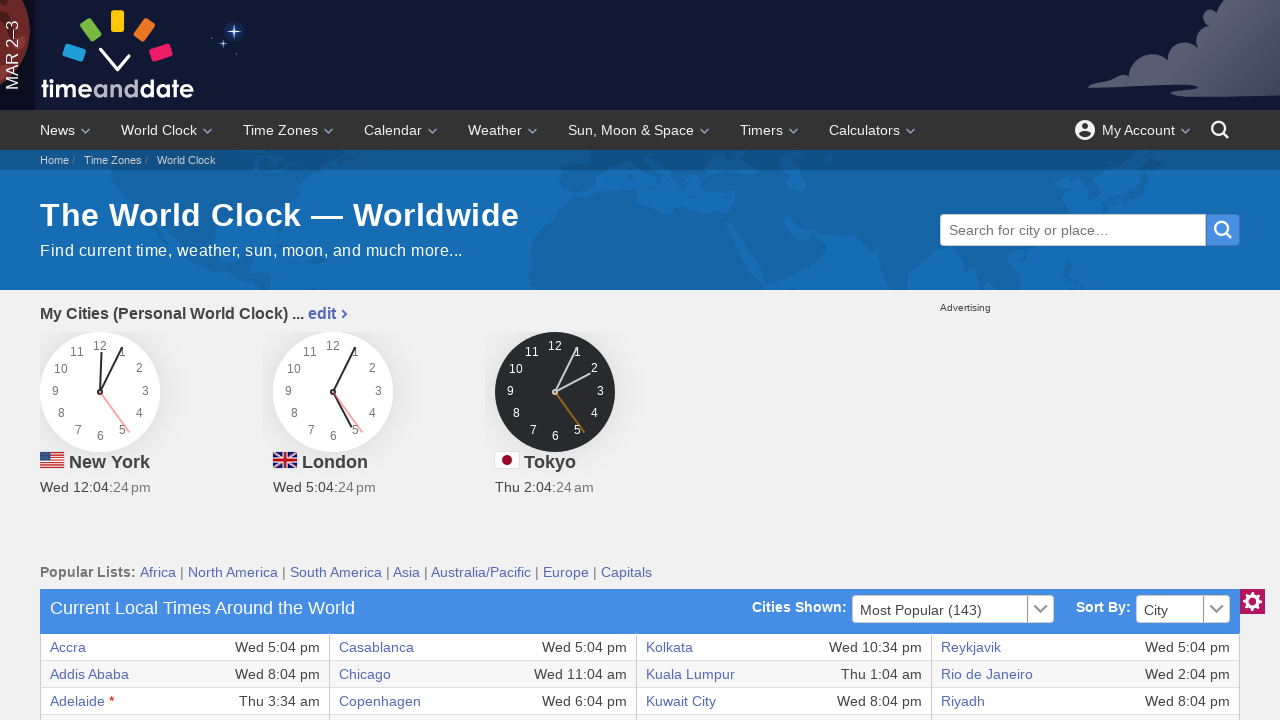

Located the table body element
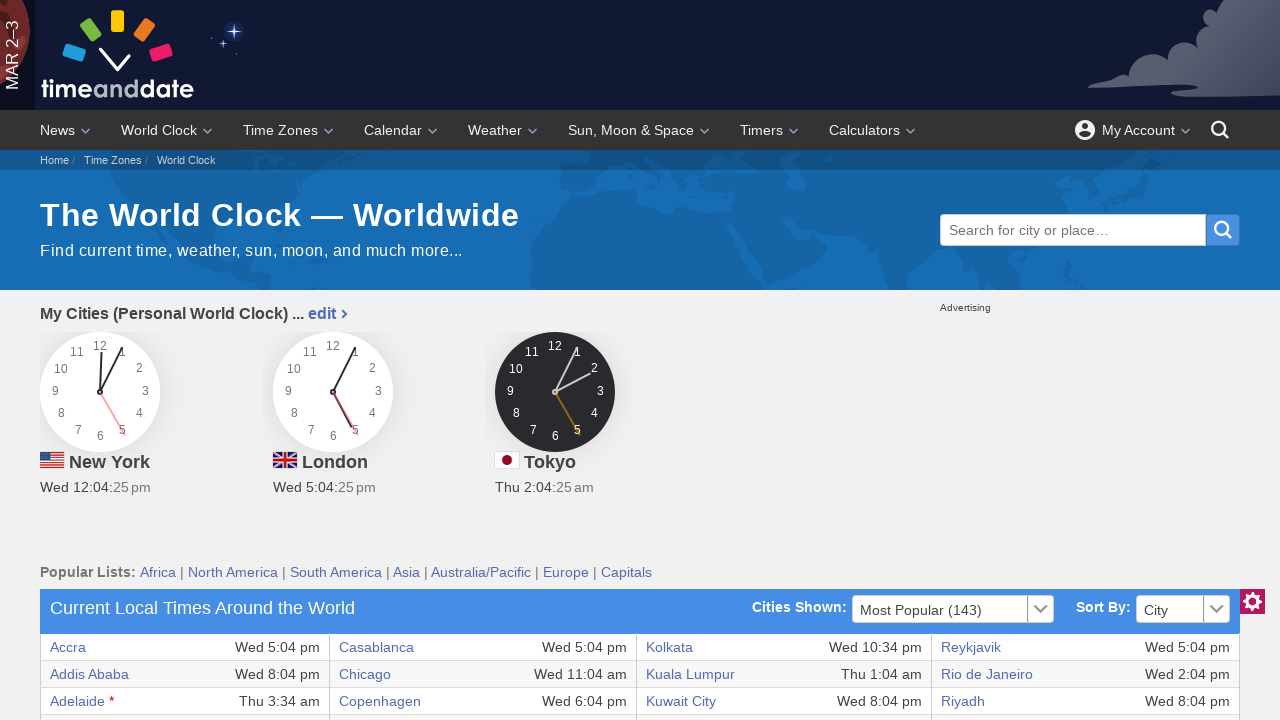

Located table rows
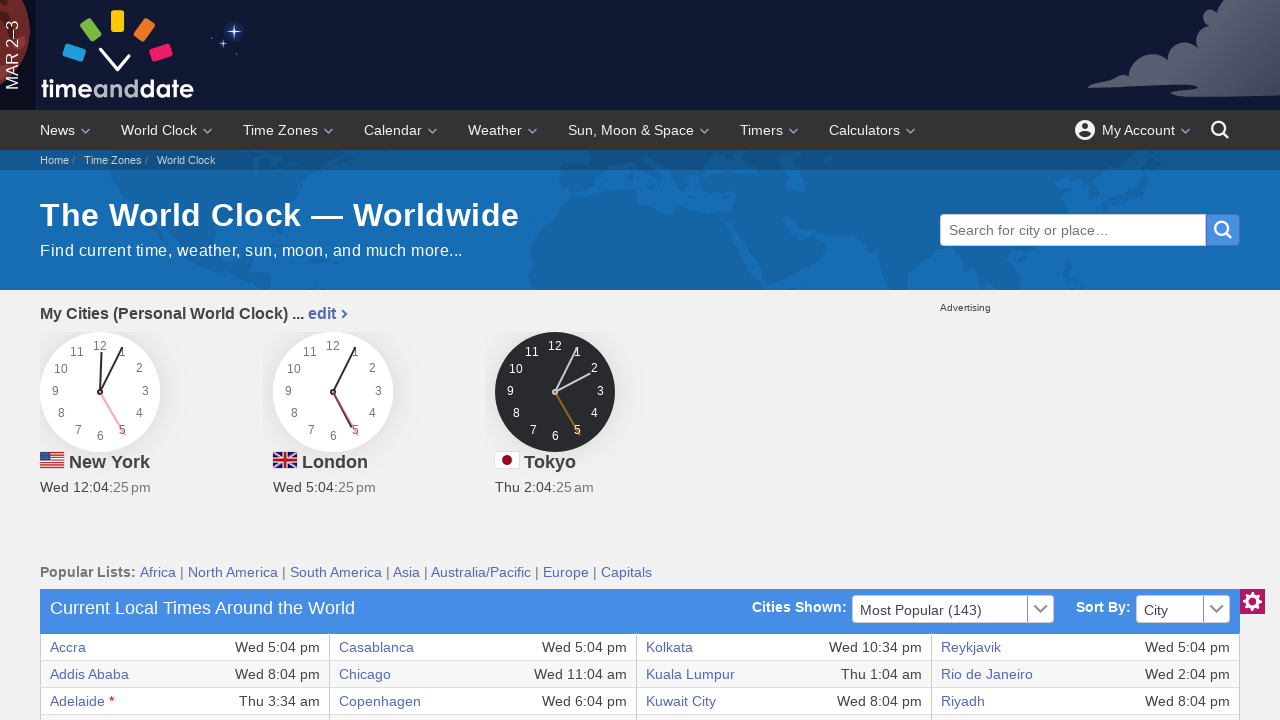

First table row is visible - city data table verified
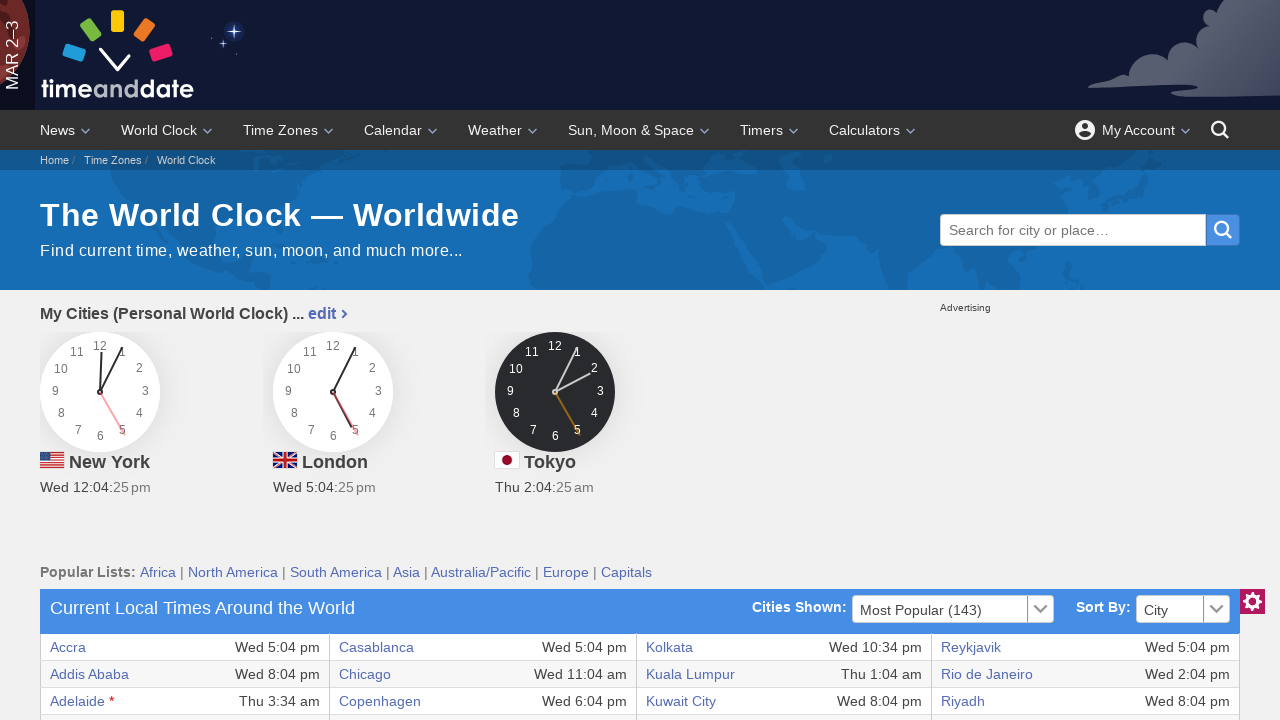

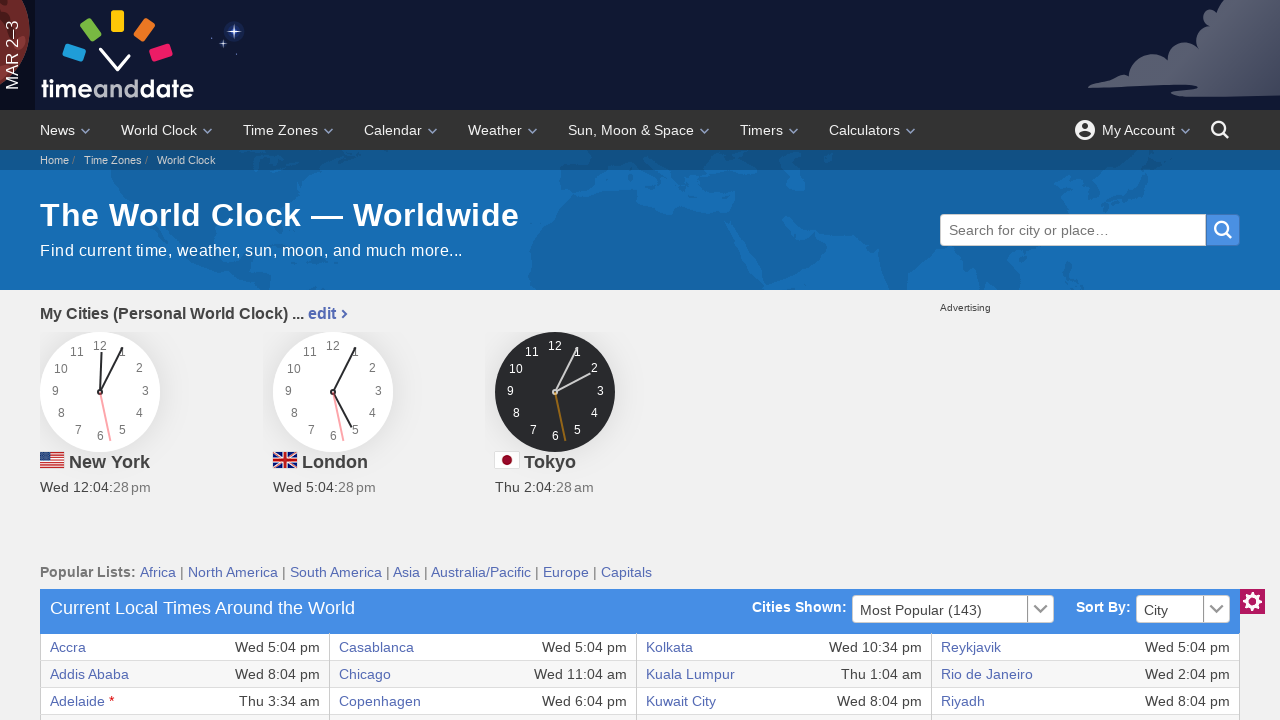